Tests the clear button functionality on an online calculator after entering a non-numeric symbol (+)

Starting URL: https://www.online-calculator.com/full-screen-calculator/

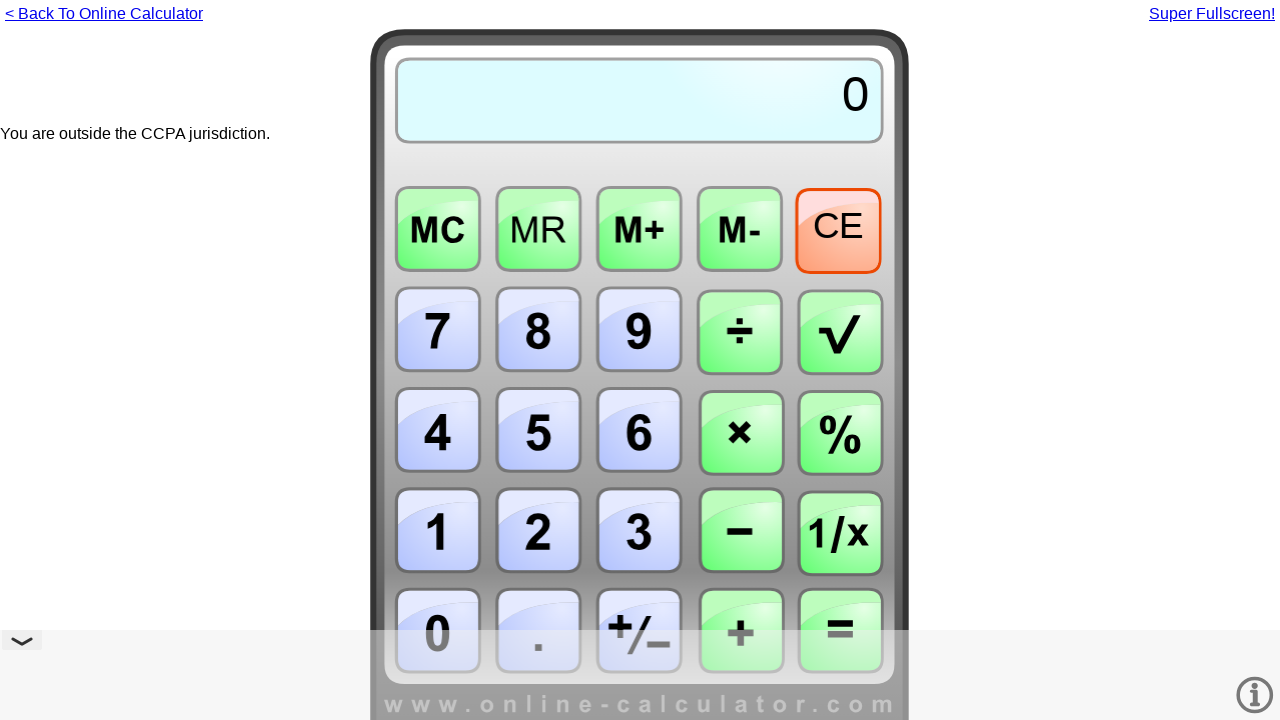

Pressed plus symbol (+) on calculator
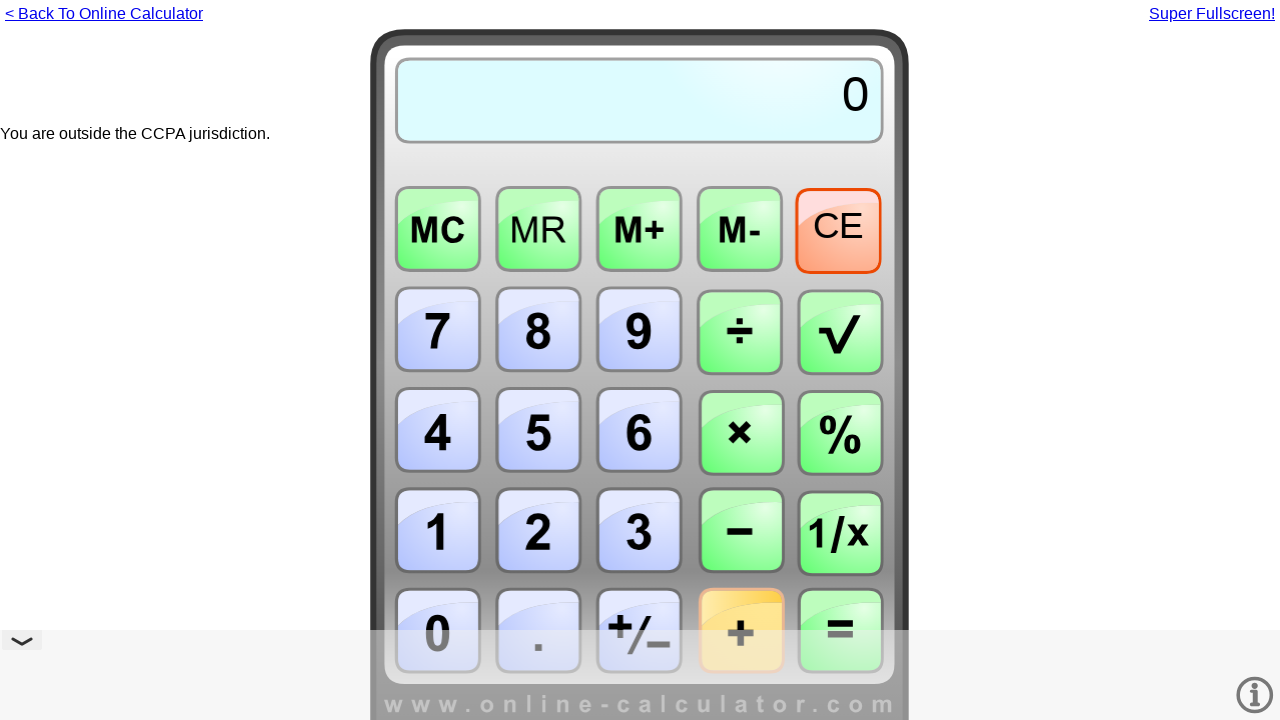

Pressed 'c' to clear calculator
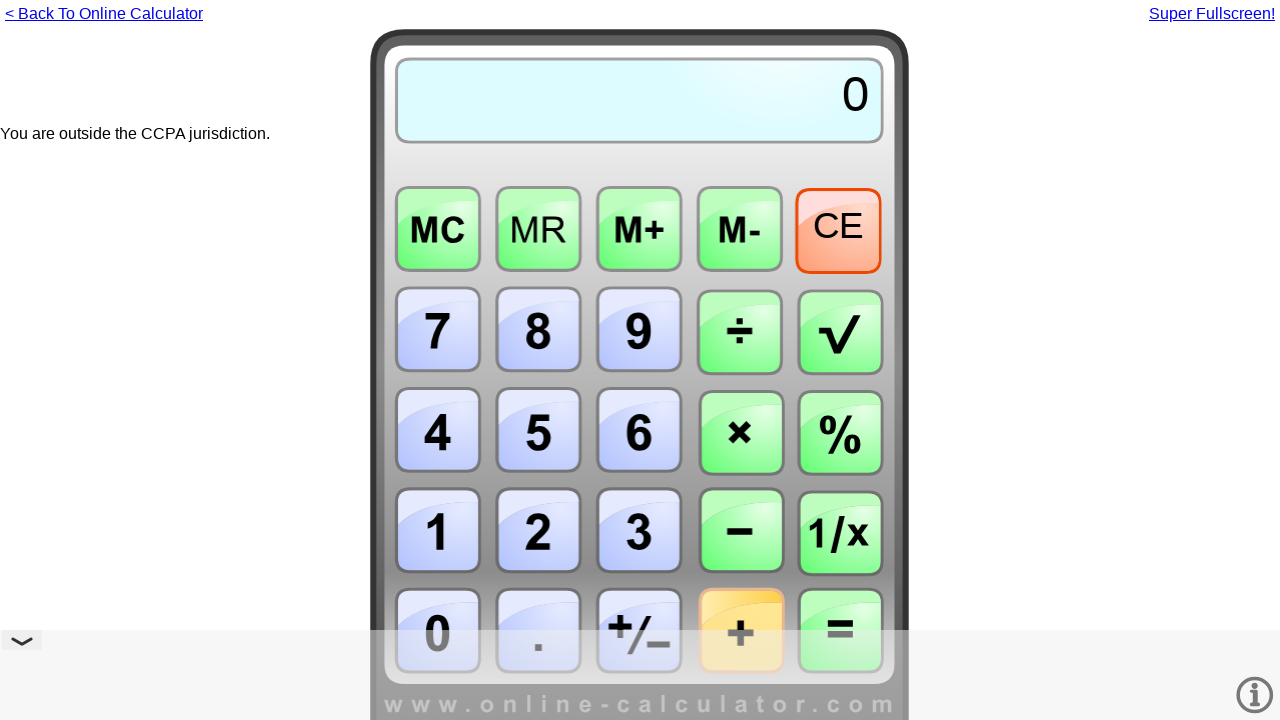

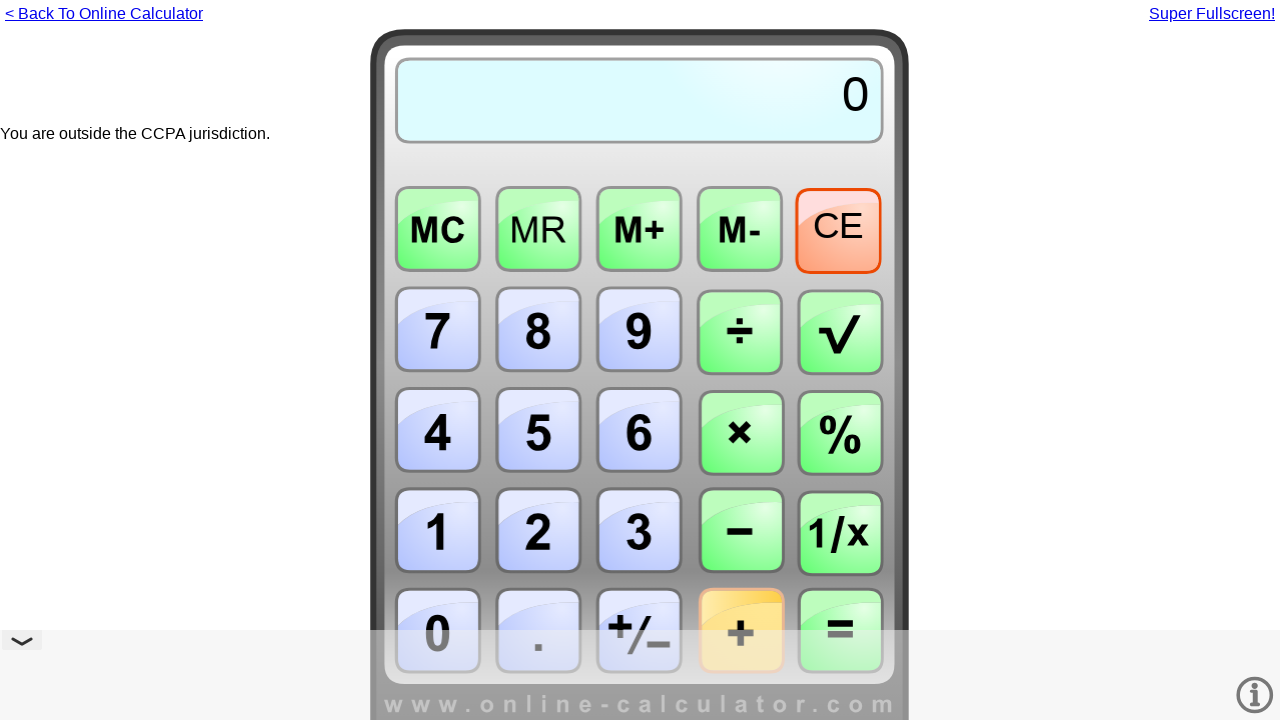